Tests table functionality by verifying table structure (rows and columns), reading cell values, clicking the table header to sort, and checking footer content on a sortable table.

Starting URL: https://v1.training-support.net/selenium/tables

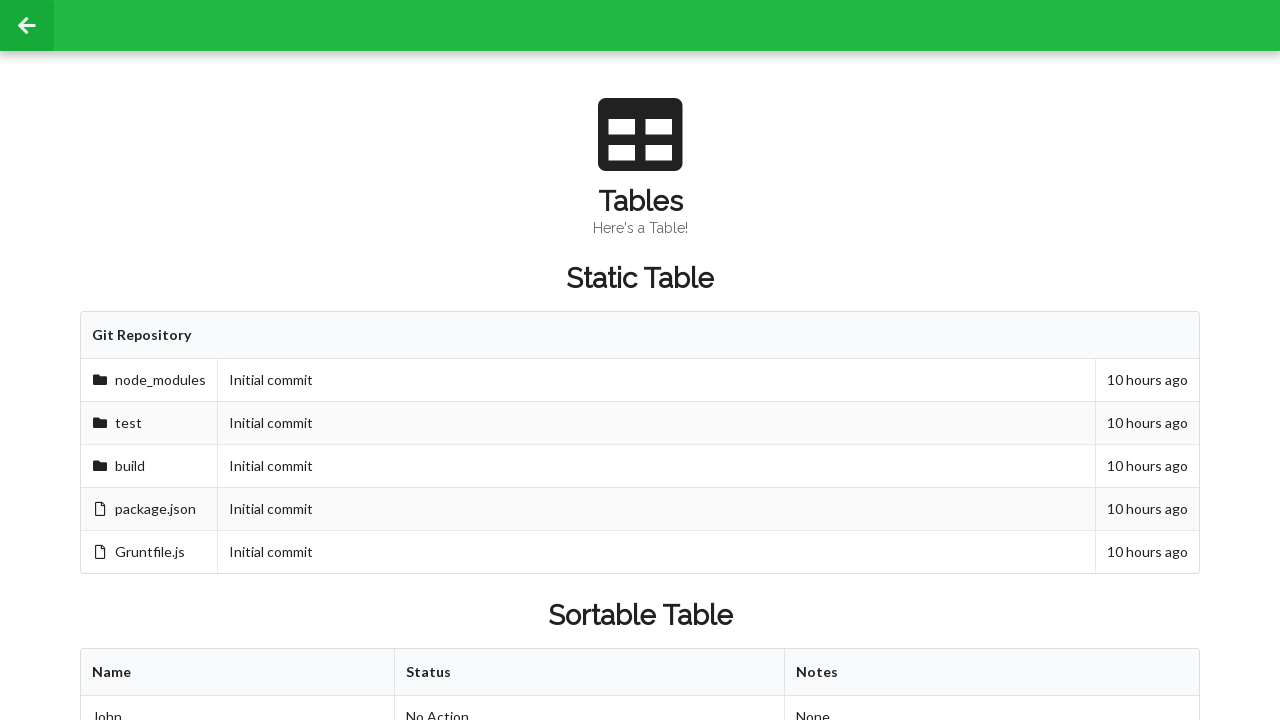

Waited for sortable table with id 'sortableTable' to be present
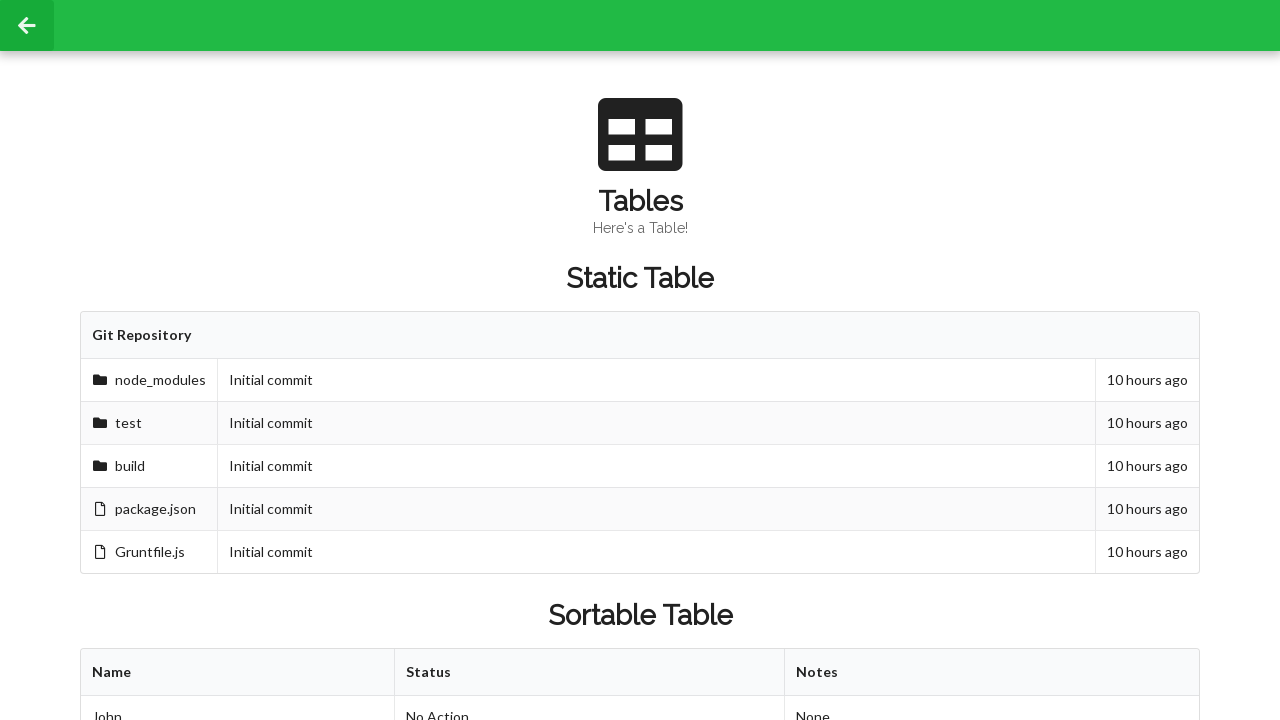

Verified table columns exist - first row cells are present
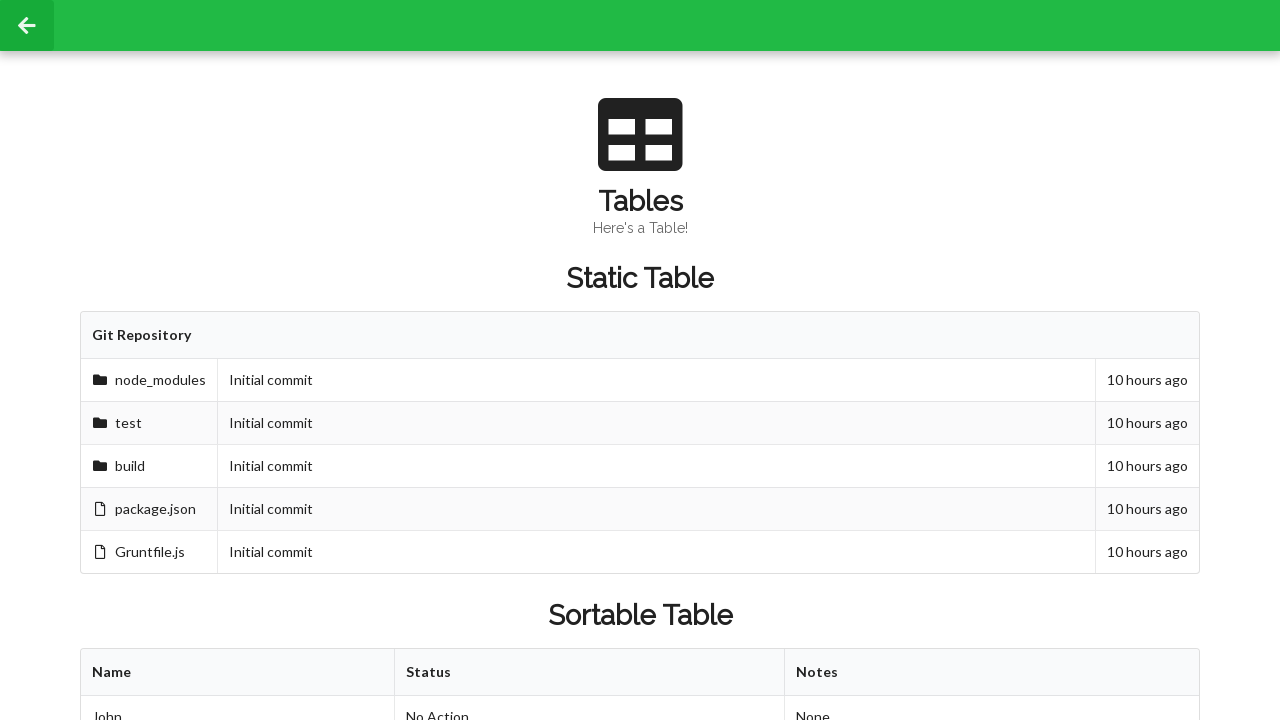

Verified table rows exist - first row is present
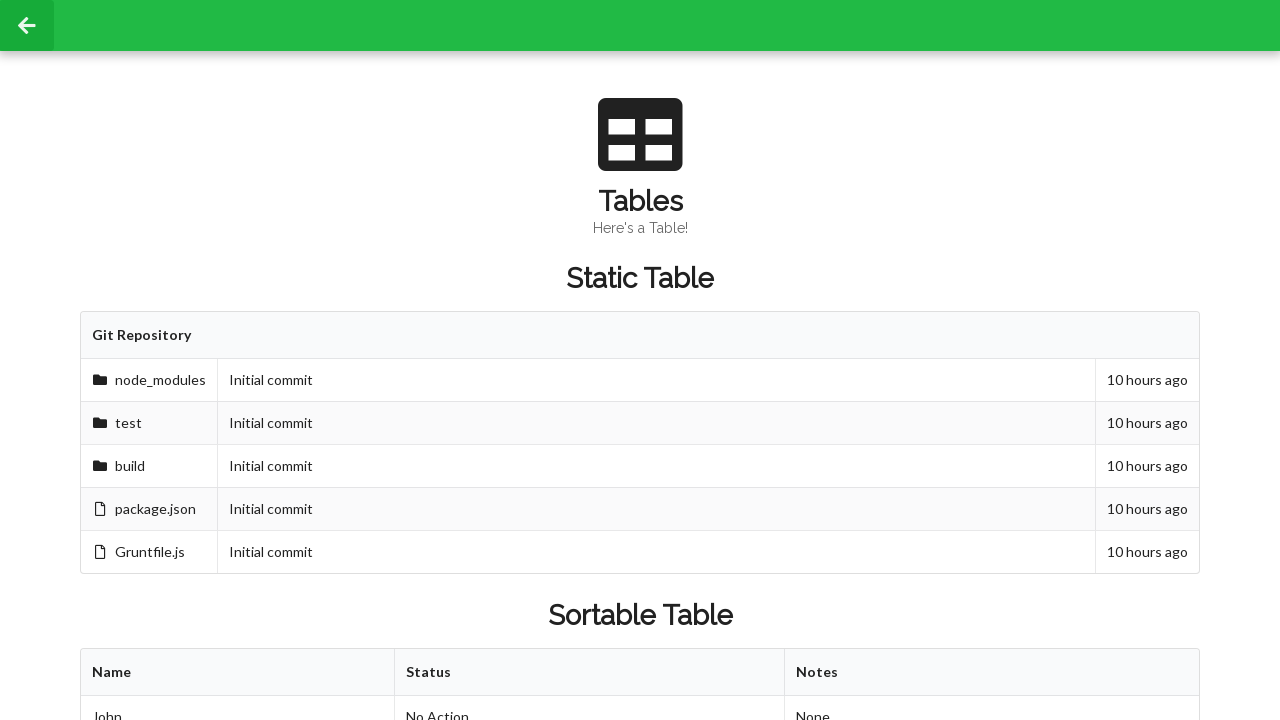

Located second row, second cell before sorting
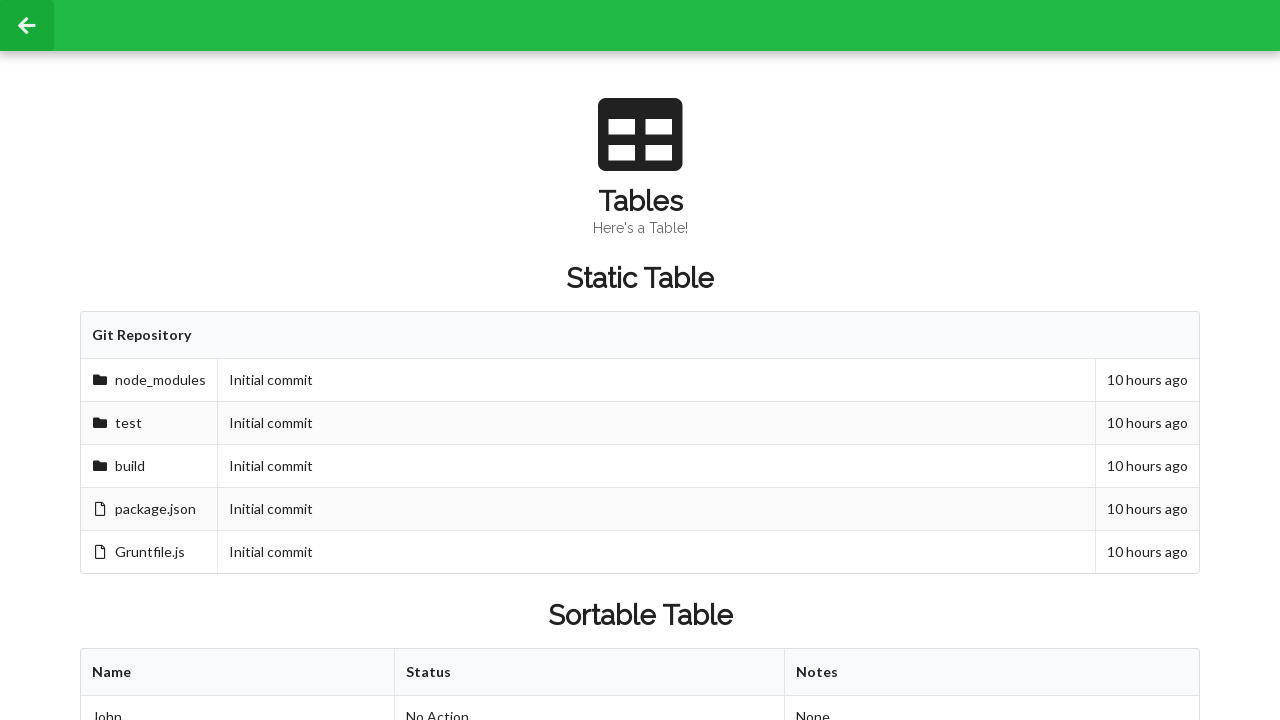

Clicked table header to sort the table at (238, 673) on xpath=//table[@id='sortableTable']/thead/tr/th
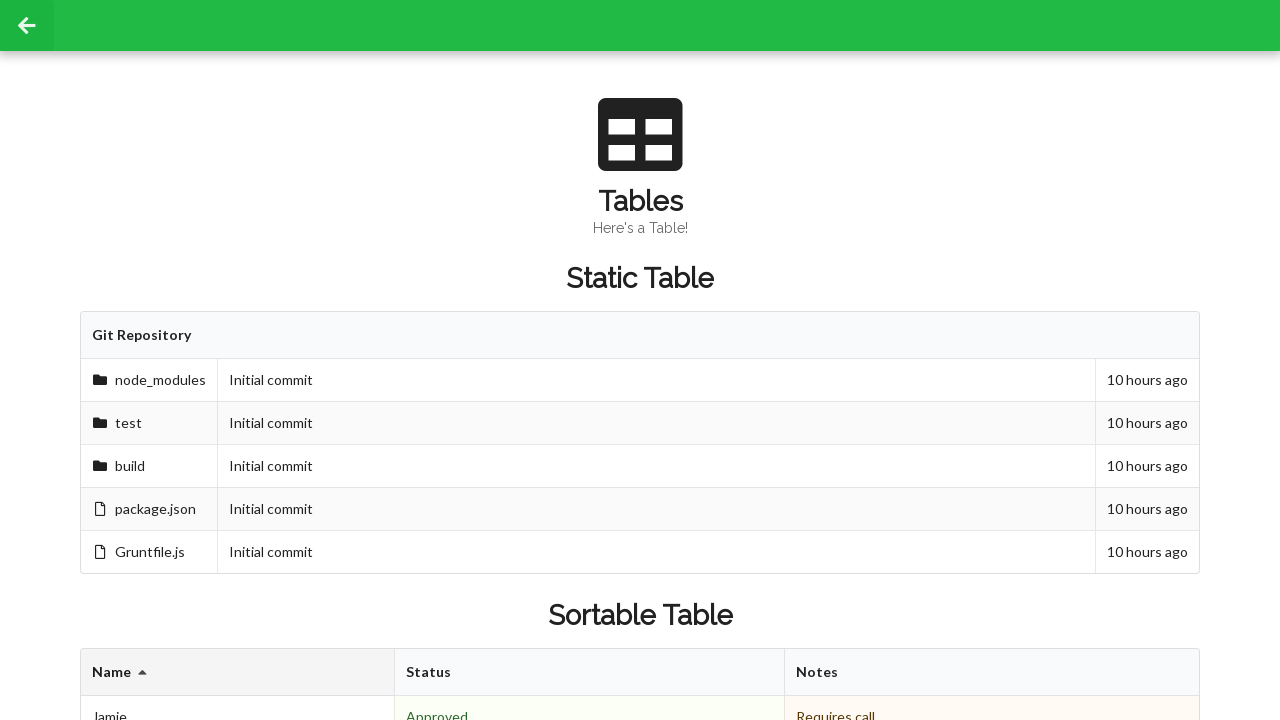

Waited for table to update after sorting - second row, second cell still accessible
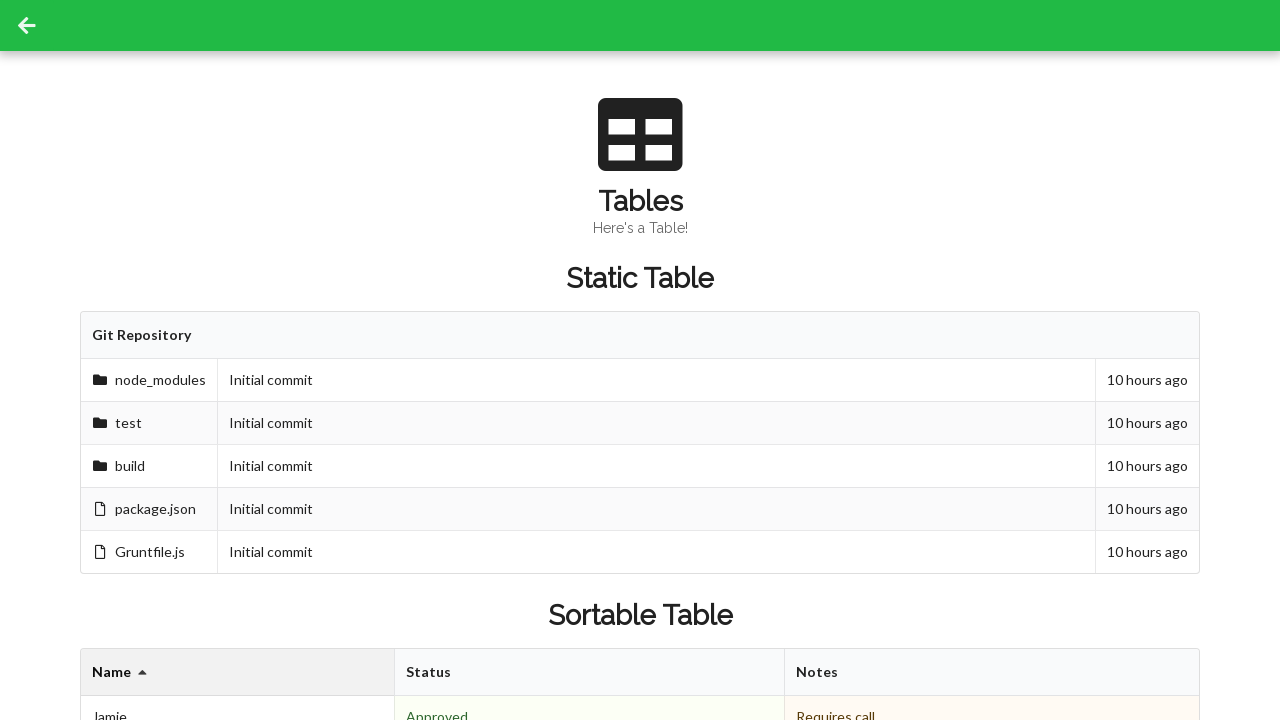

Verified footer cells exist - first footer cell is present
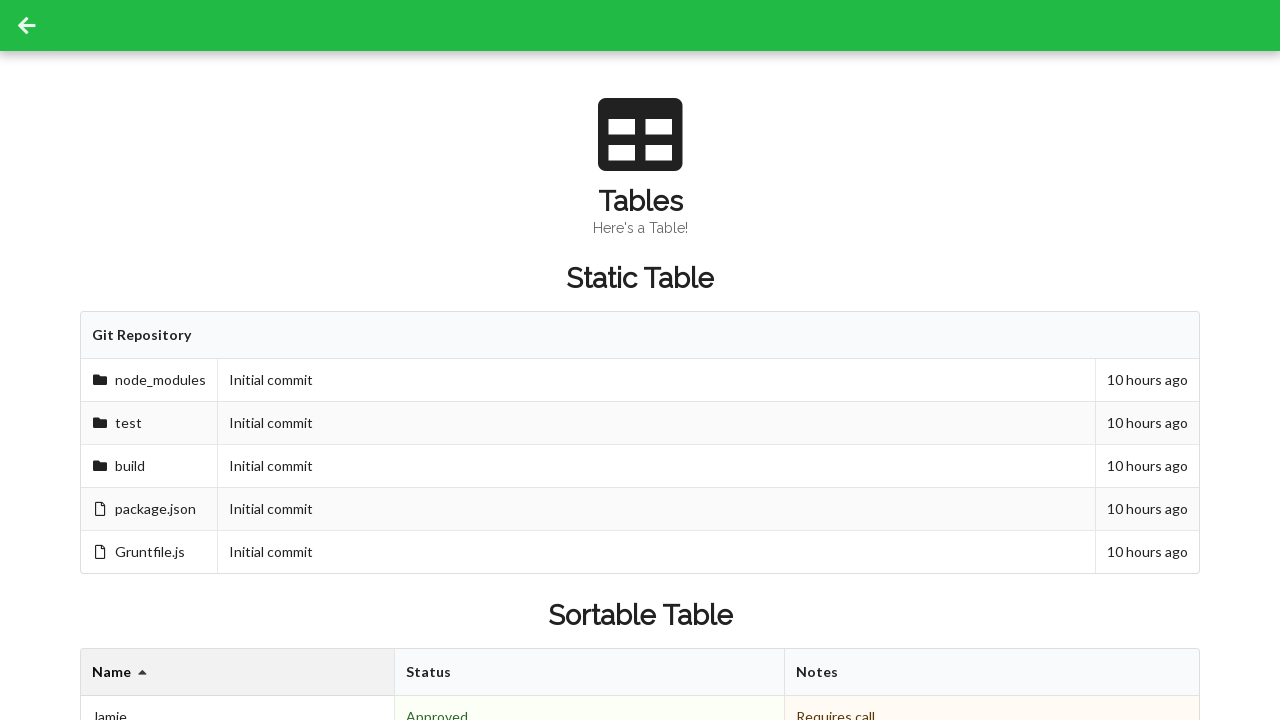

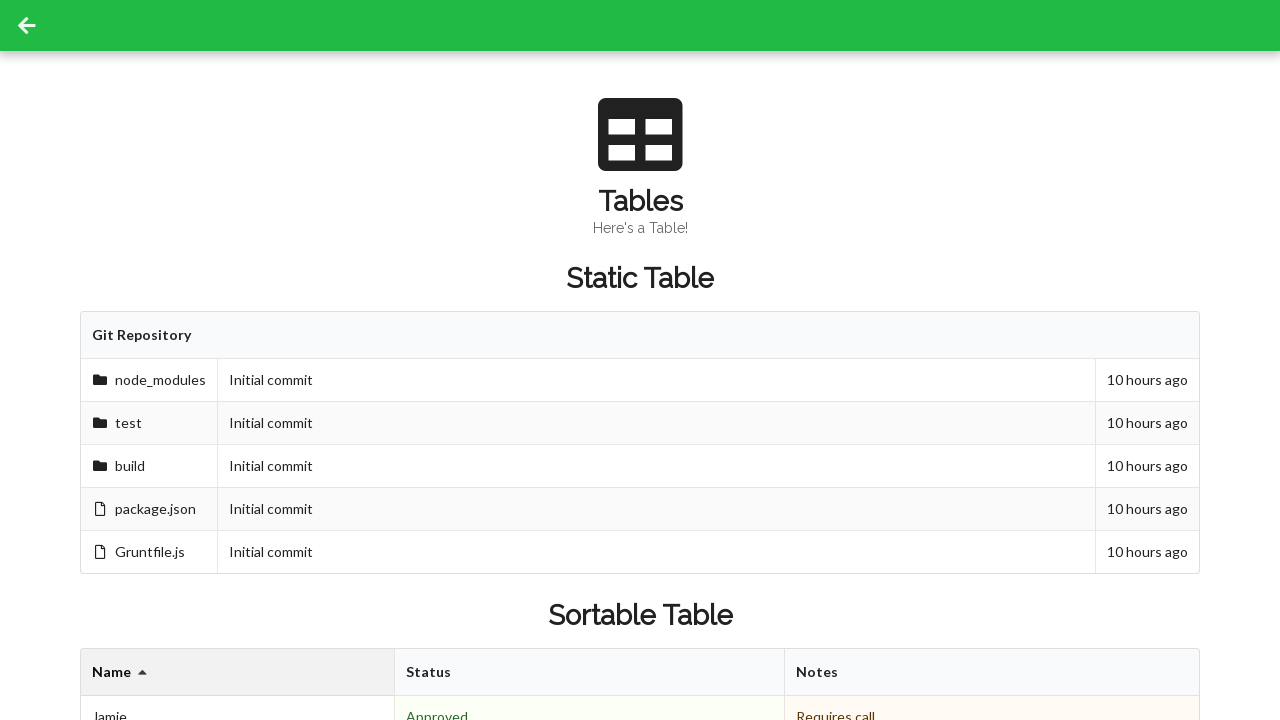